Navigates to GitHub's homepage and verifies the page loads successfully by checking the page title.

Starting URL: https://github.com

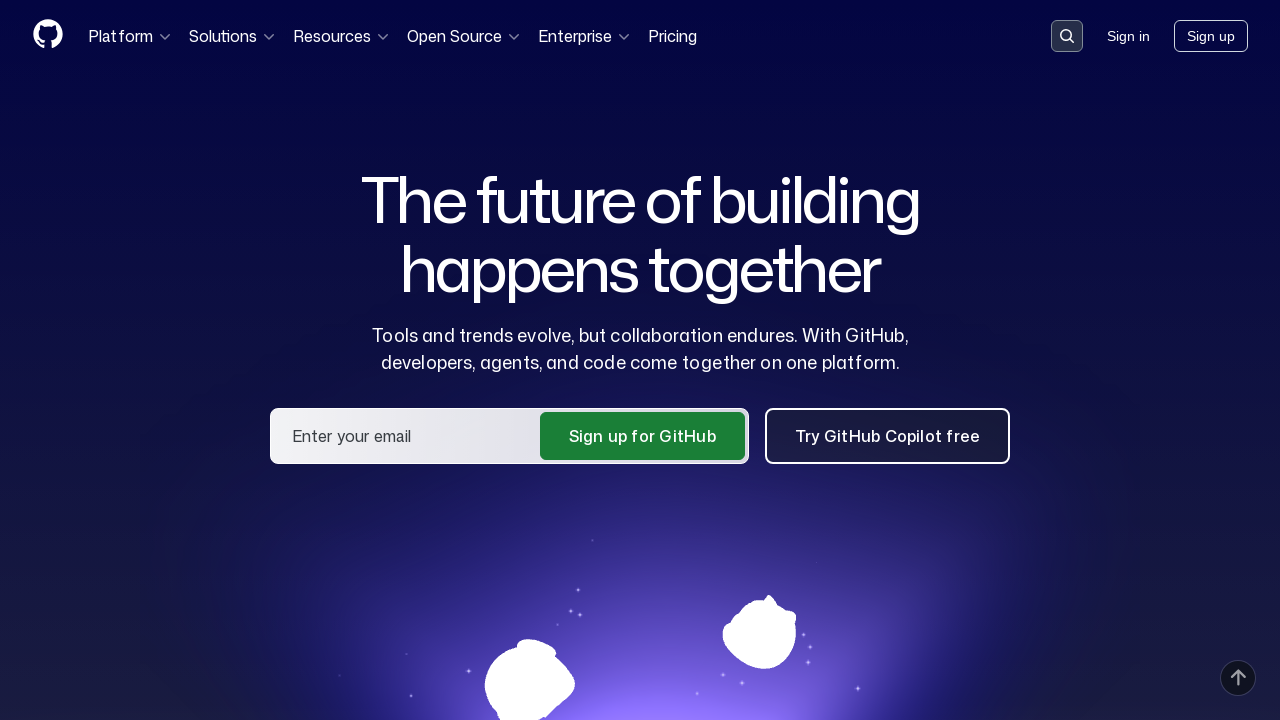

Navigated to GitHub homepage
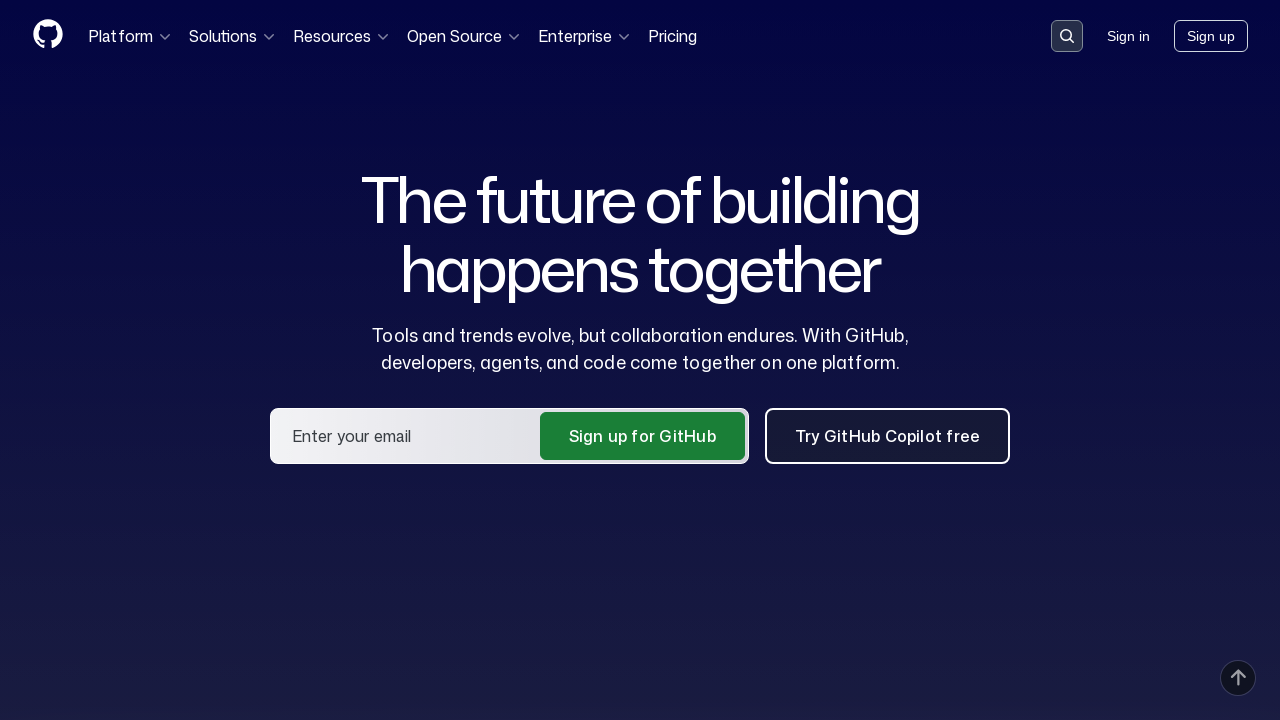

Page loaded and DOM content is ready
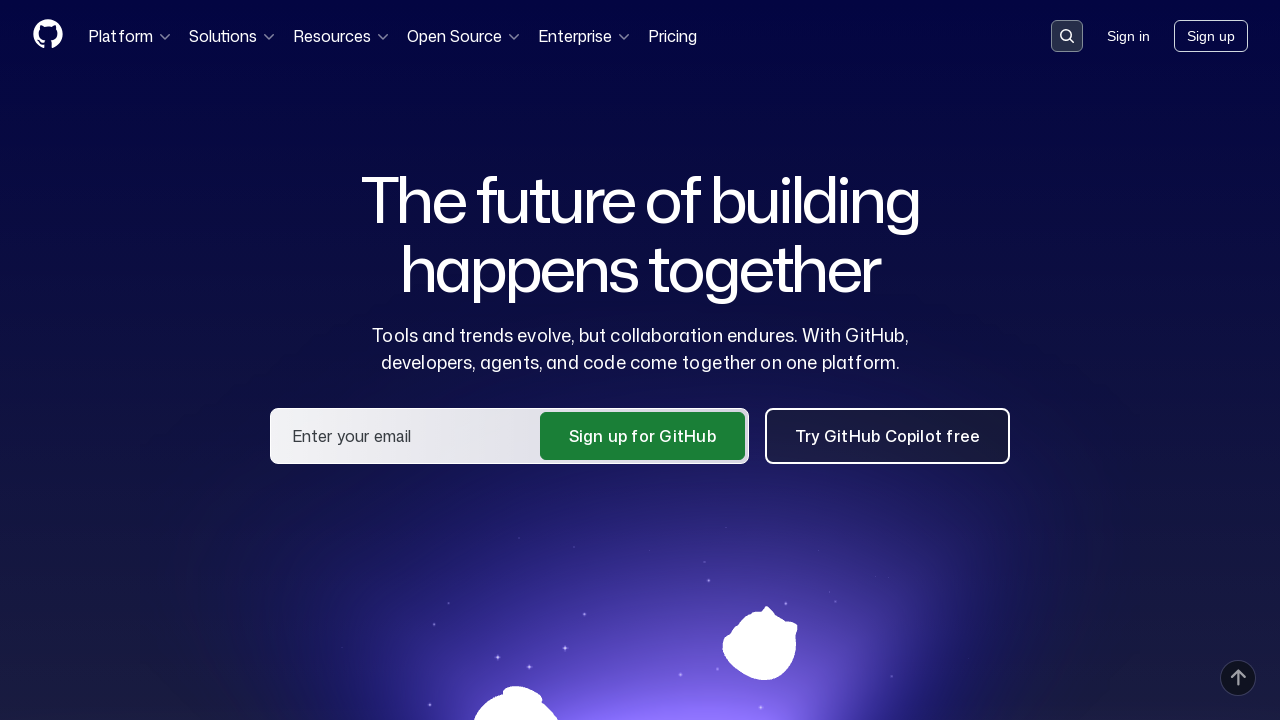

Retrieved page title: 'GitHub · Change is constant. GitHub keeps you ahead. · GitHub'
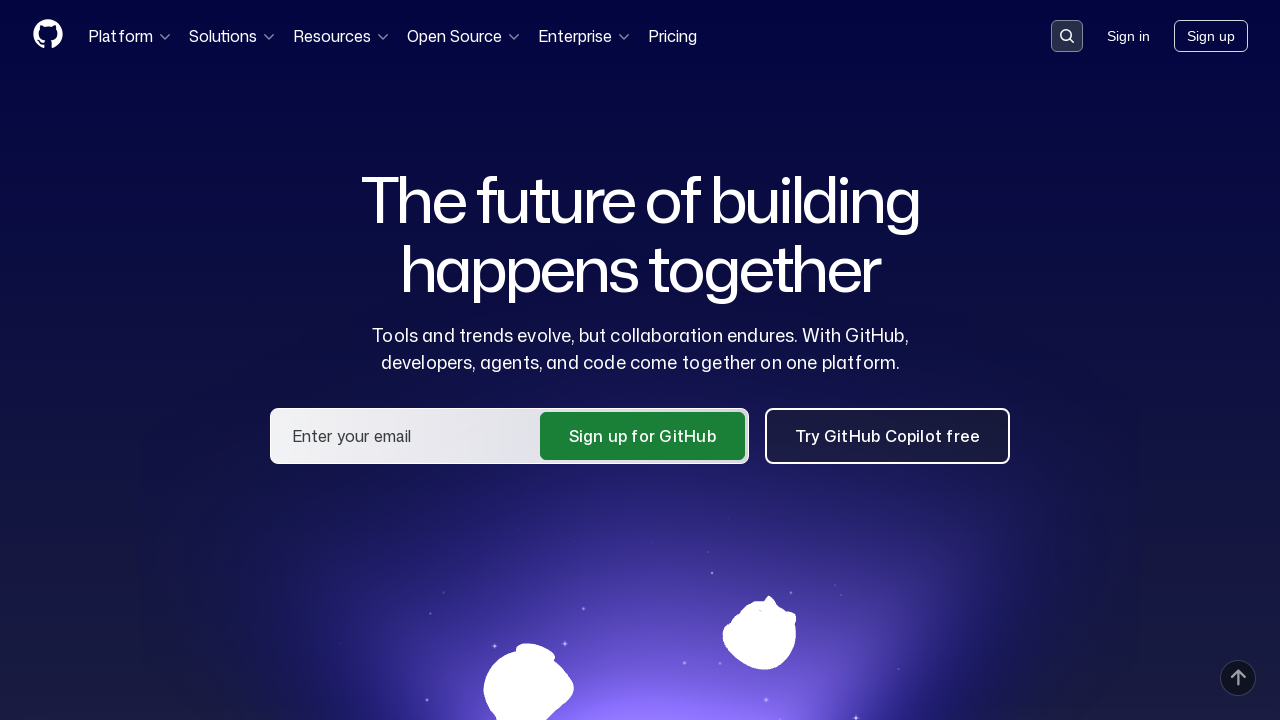

Verified page title contains 'GitHub'
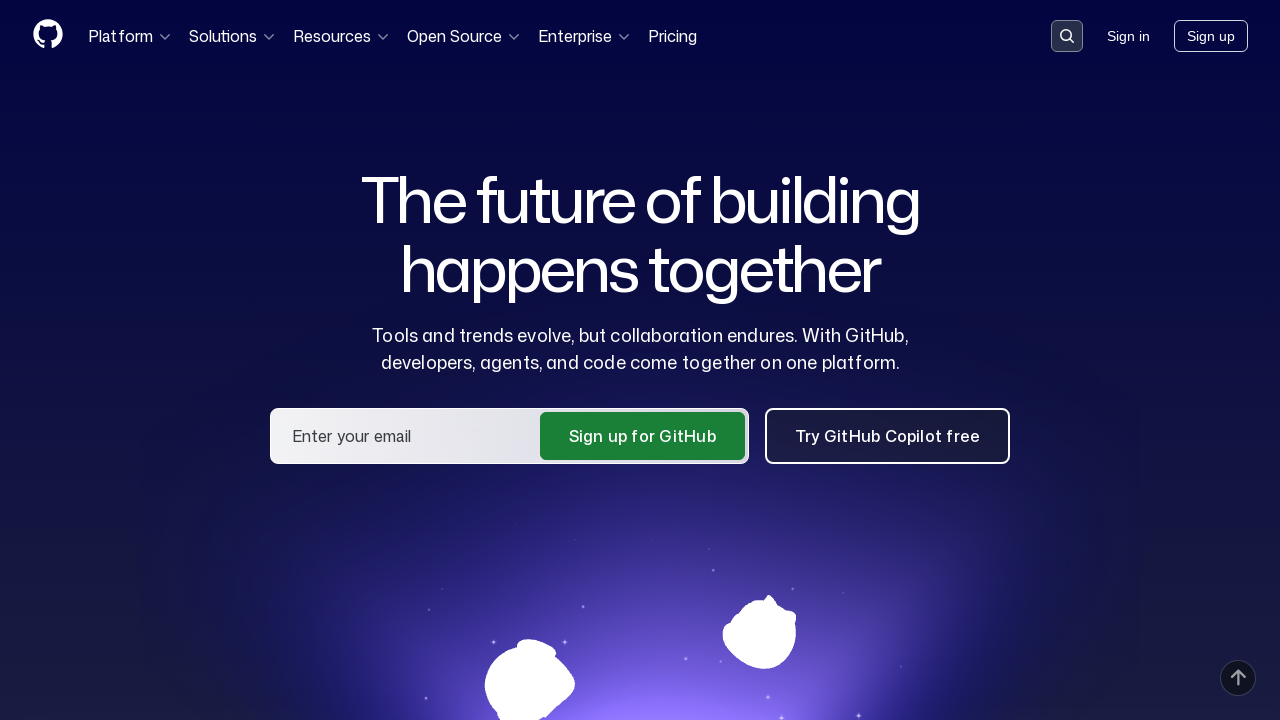

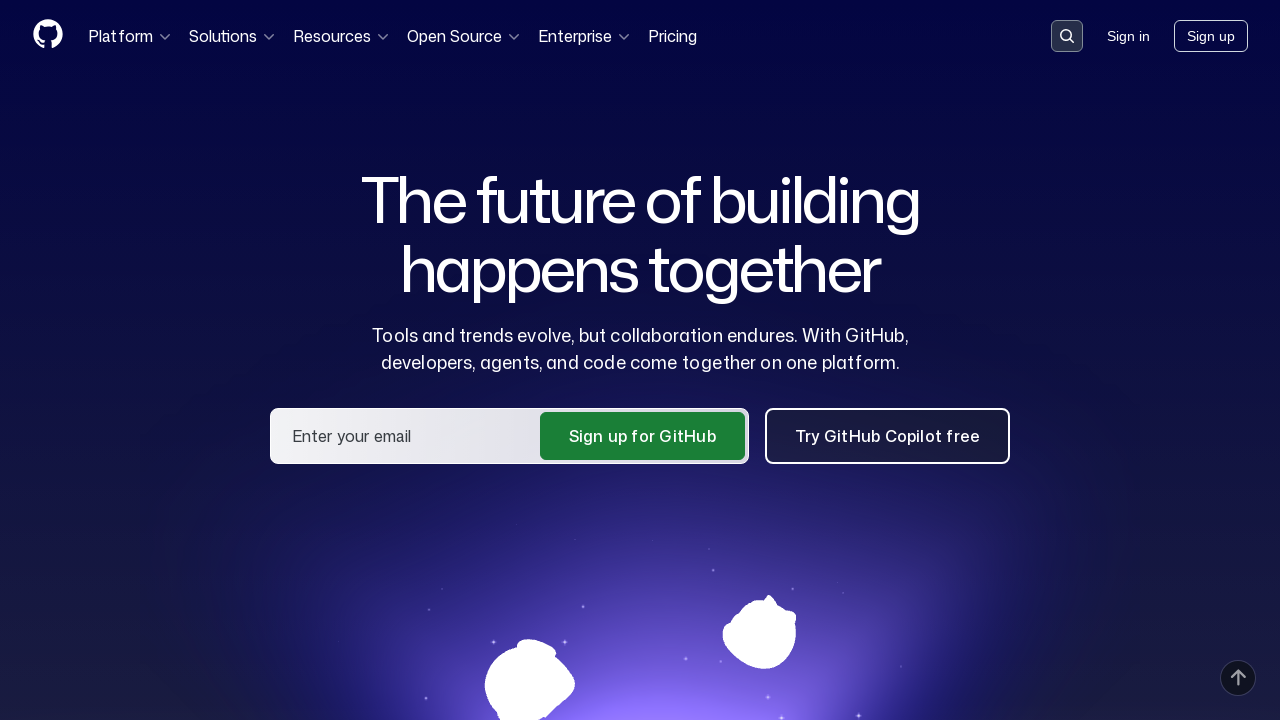